Tests form submission with missing required fields (first name, gender, mobile) to verify validation behavior.

Starting URL: https://demoqa.com/automation-practice-form

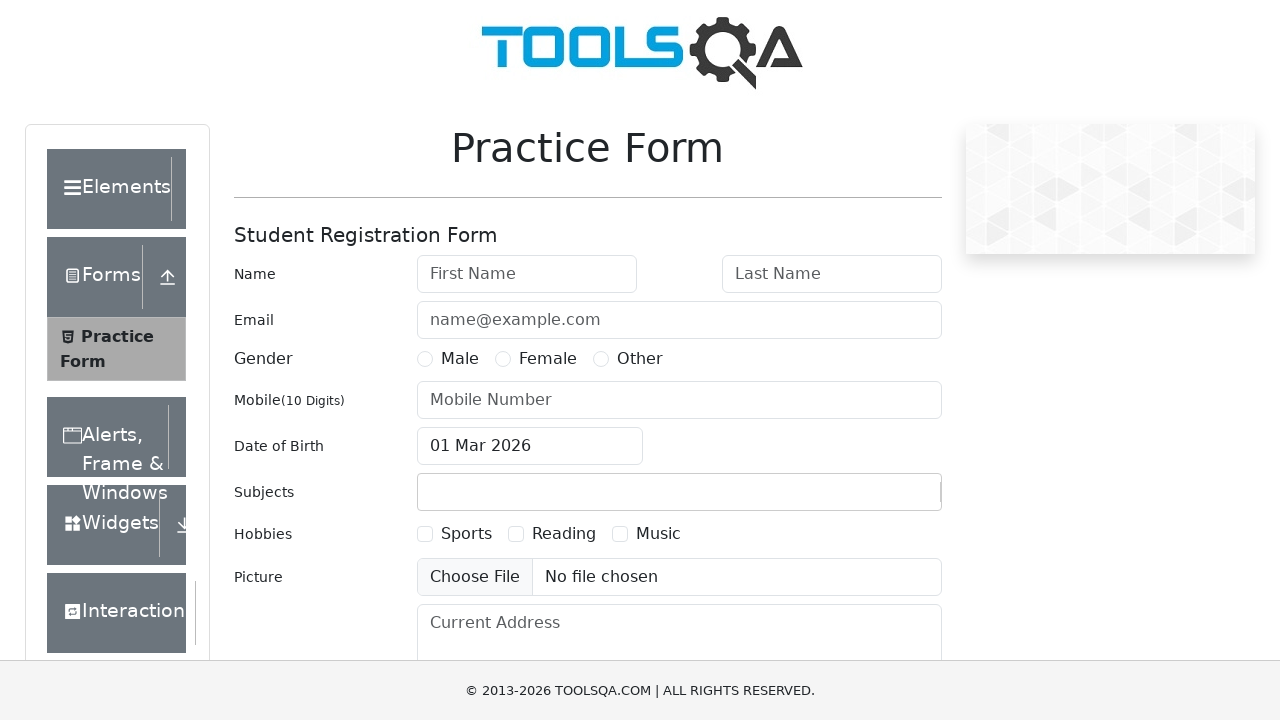

Filled last name field with 'Doe' on #lastName
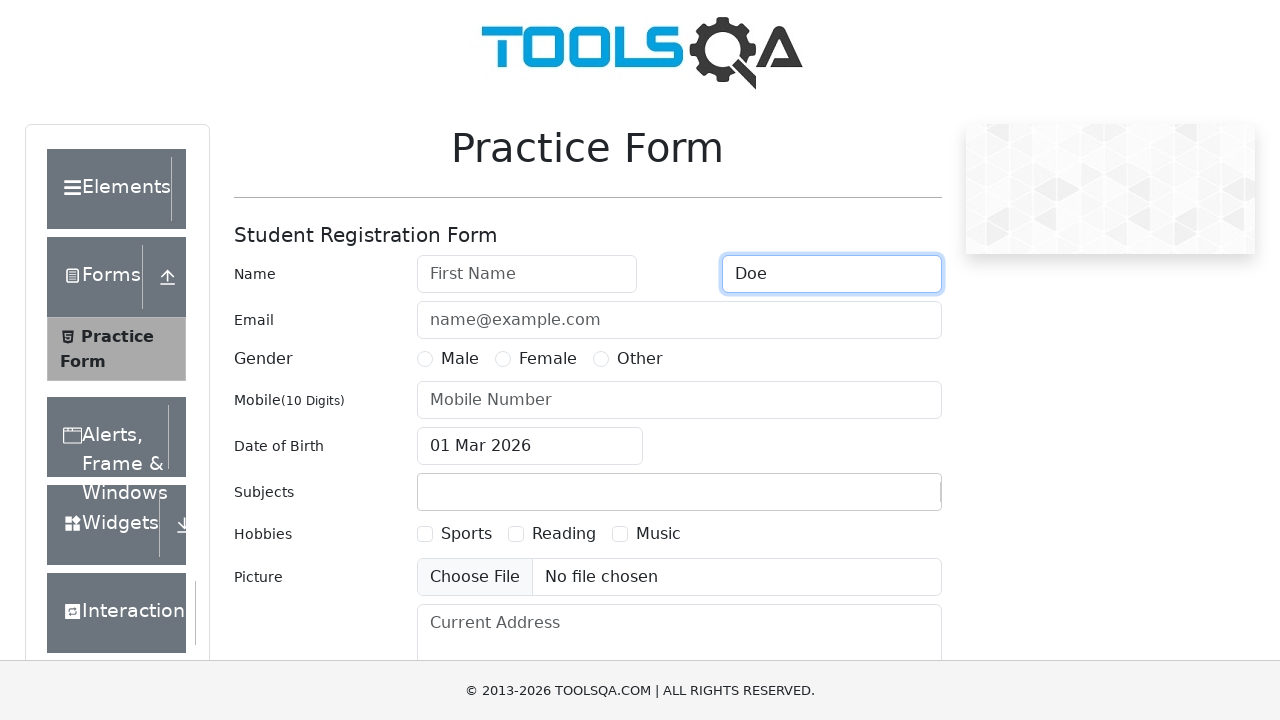

Filled email field with 'john.doe@example.com' on #userEmail
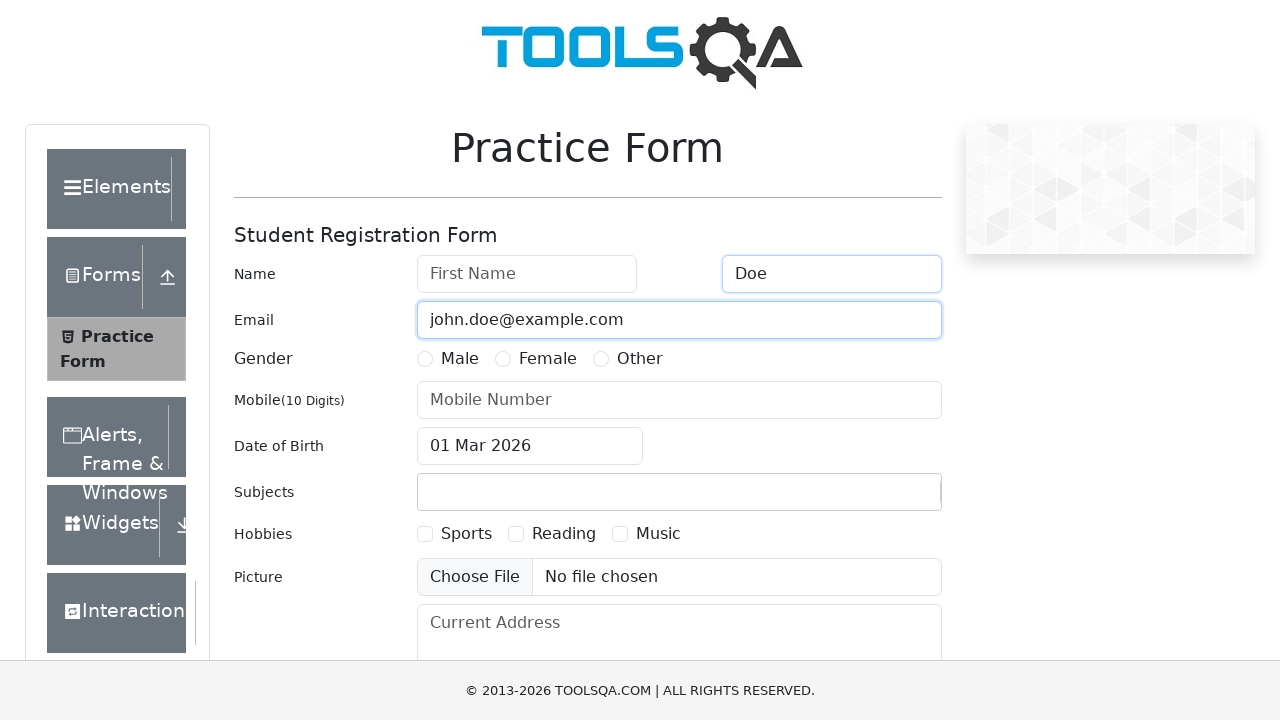

Clicked date of birth input to open date picker at (530, 446) on #dateOfBirthInput
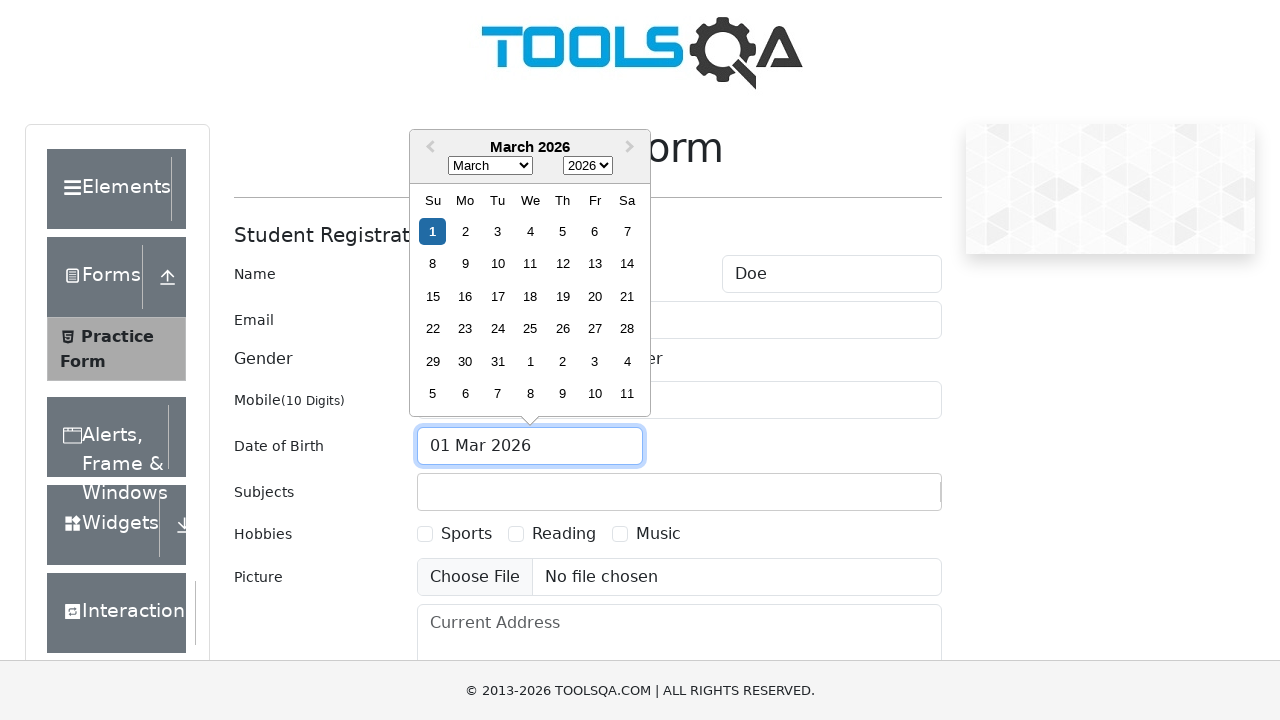

Selected May (month 4) in date picker on .react-datepicker__month-select
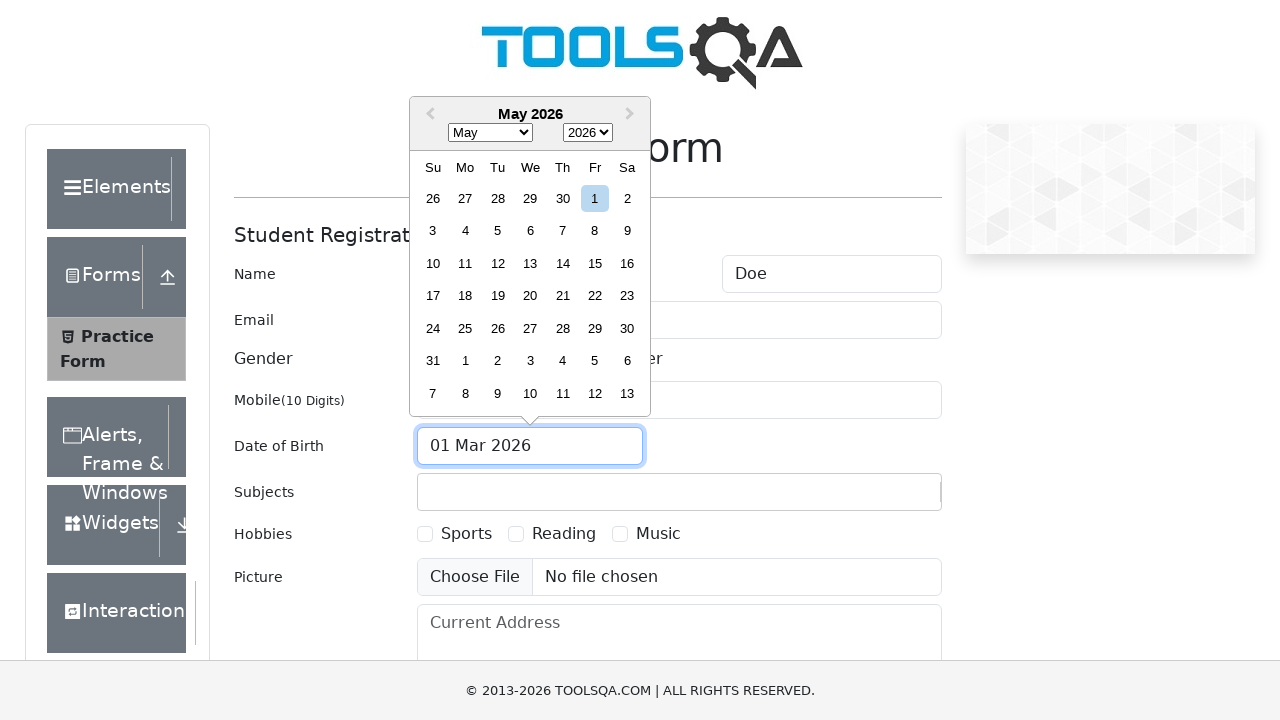

Selected 1995 in year dropdown on .react-datepicker__year-select
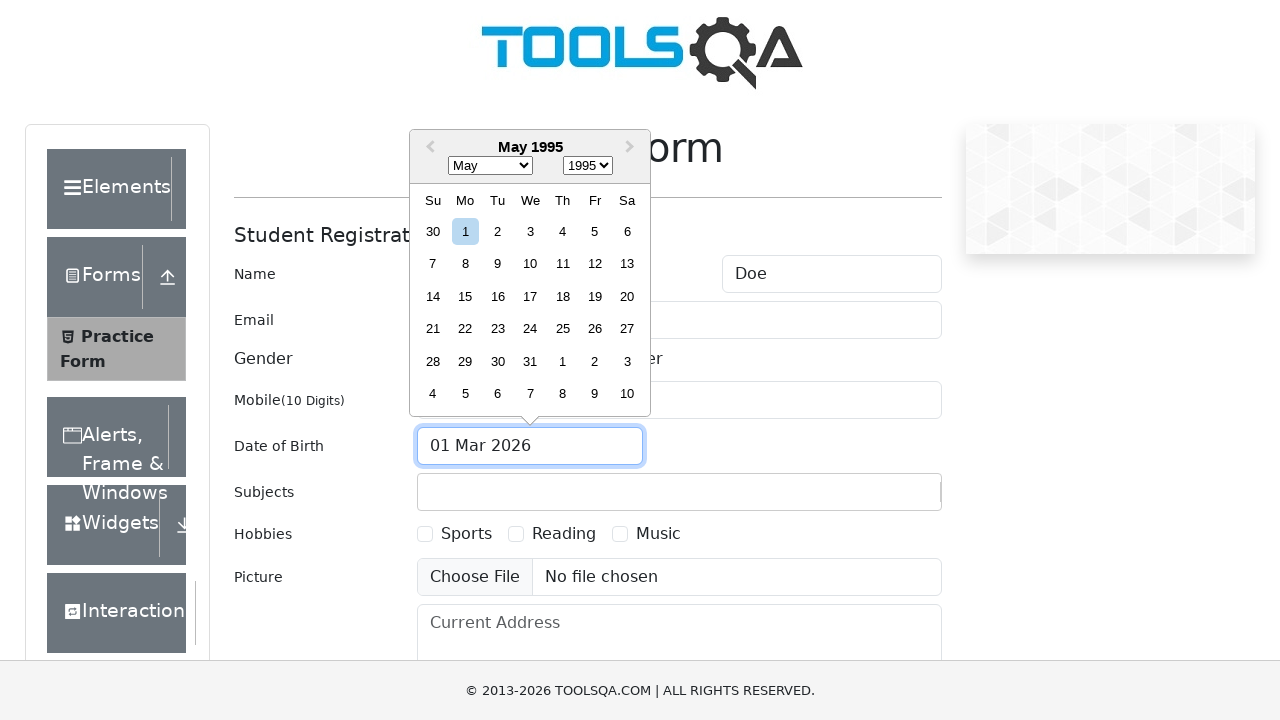

Selected day 15 in date picker at (465, 296) on .react-datepicker__day--015
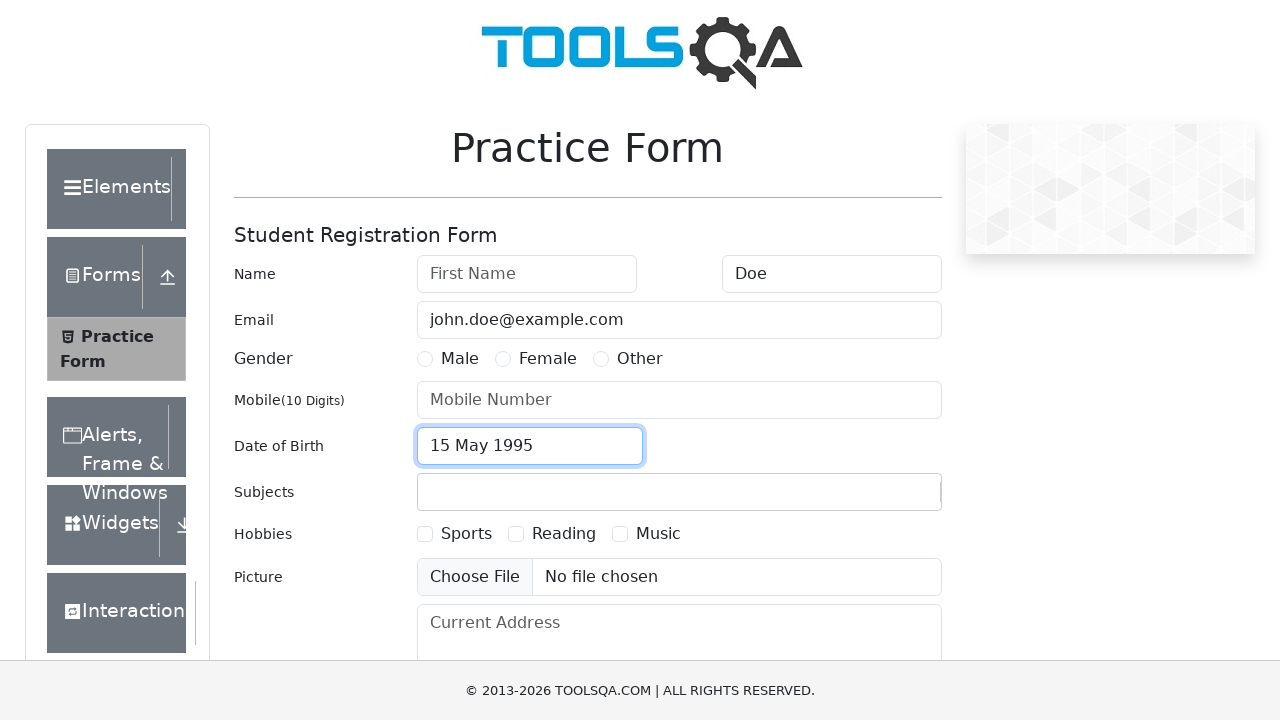

Filled current address field with '123 Main St, City, Country' on #currentAddress
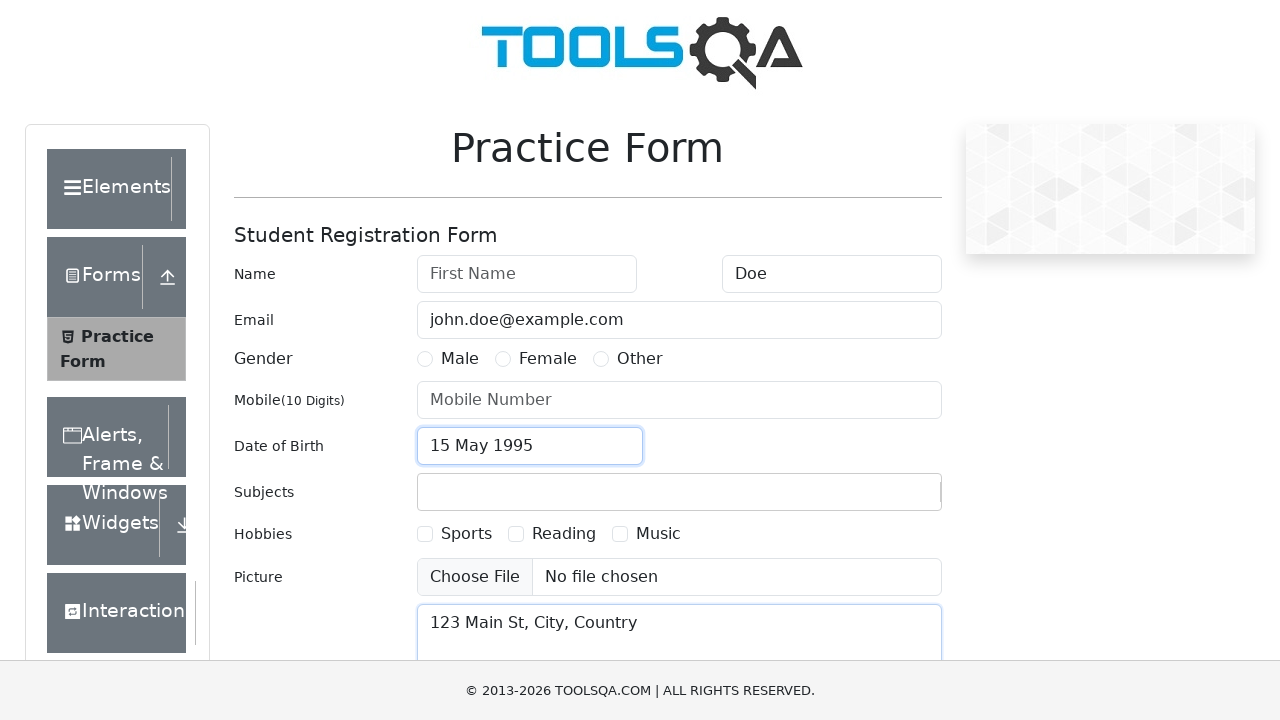

Clicked submit button to attempt form submission with missing required fields (first name, gender, mobile) at (885, 499) on #submit
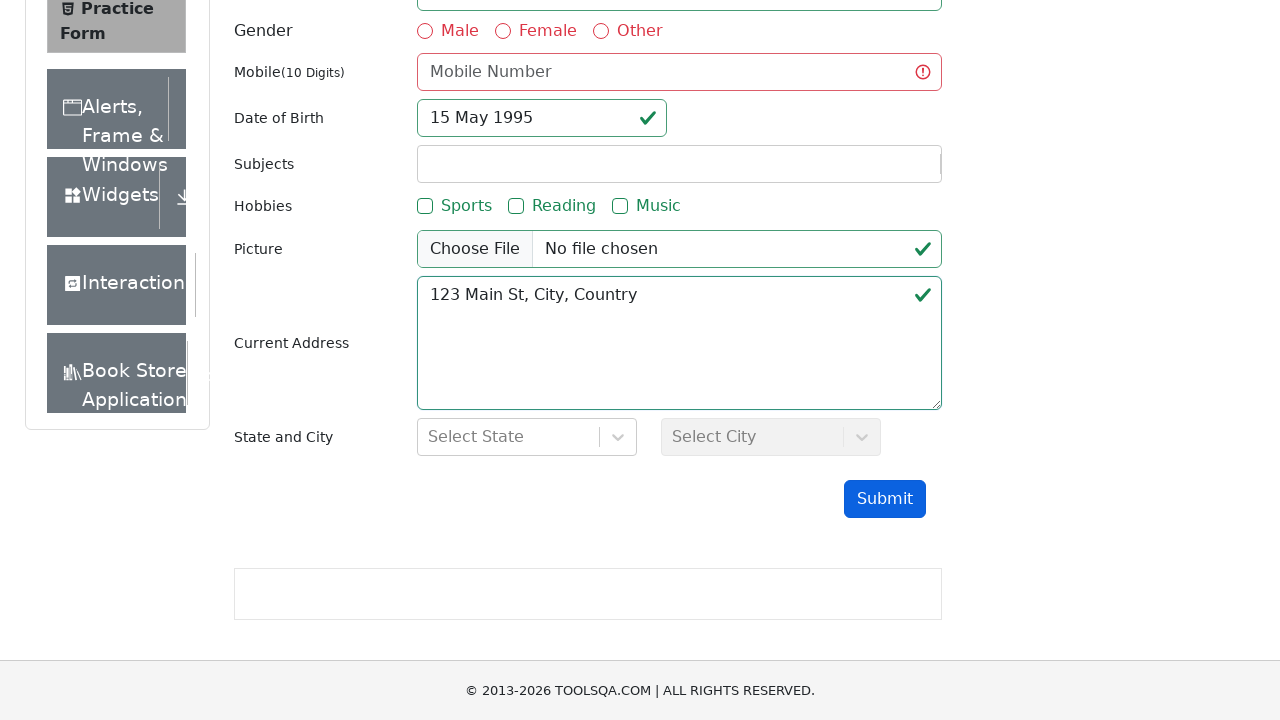

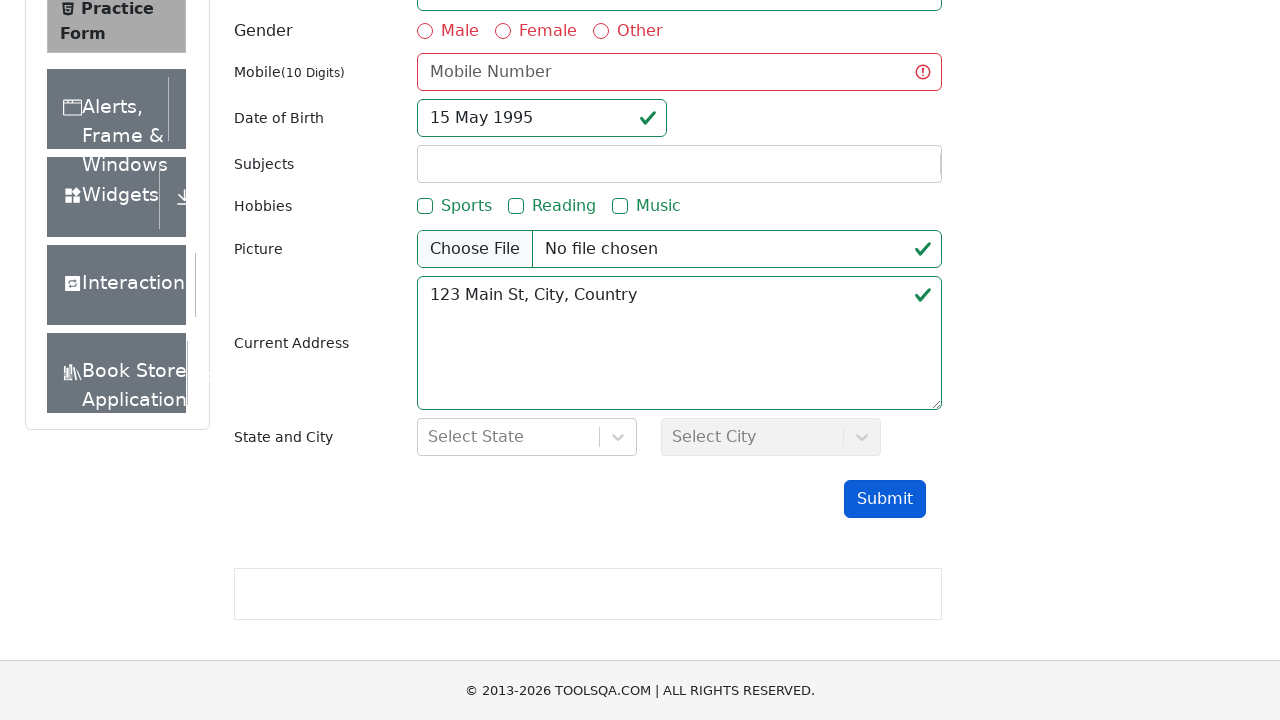